Tests modal search functionality including opening/closing the search menu, selecting filter tags and years, searching articles, and resetting filters.

Starting URL: https://sena-v.com/

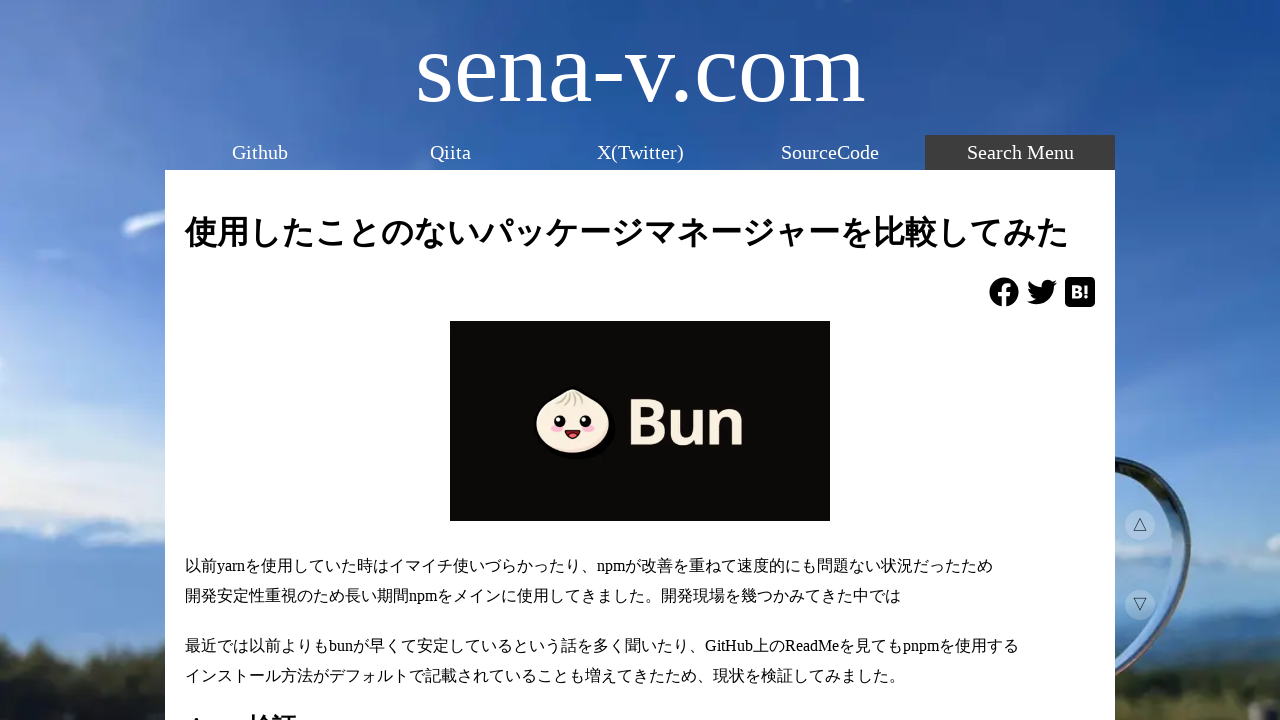

Waited 5 seconds for page to load
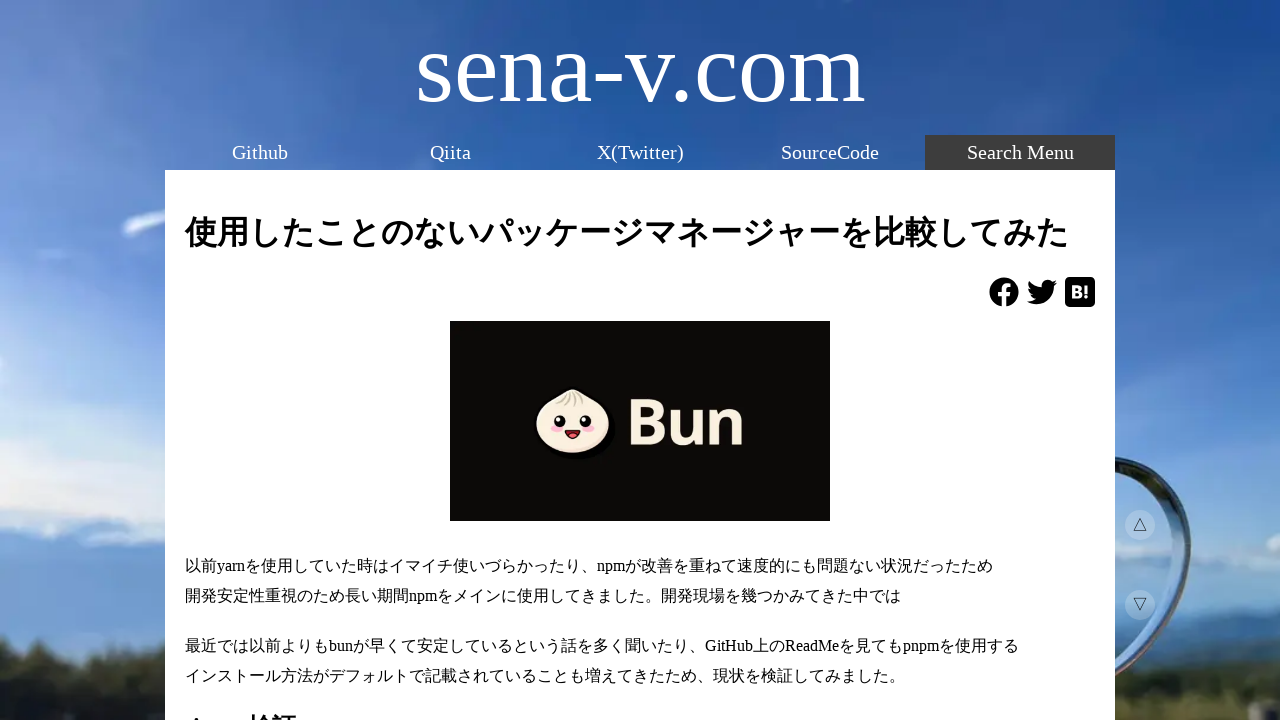

Clicked Search Menu button to open modal at (1020, 152) on internal:role=button[name="Search Menu"i]
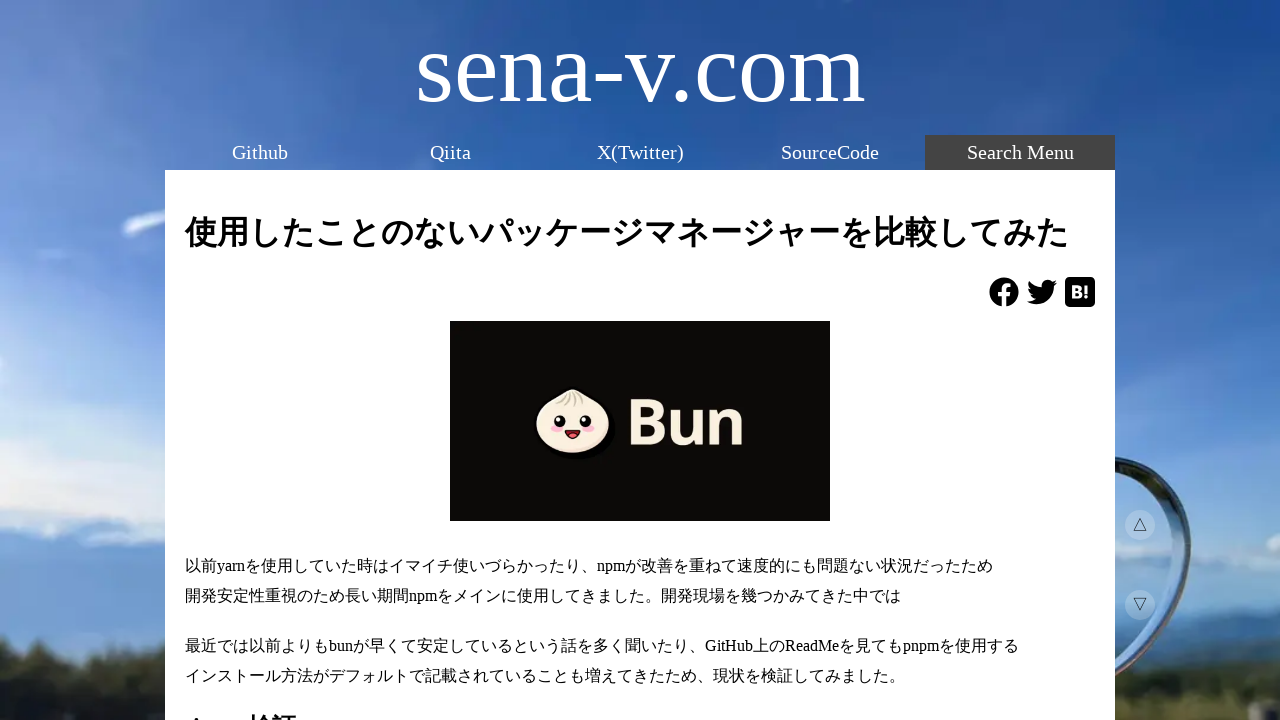

Verified search menu modal is visible
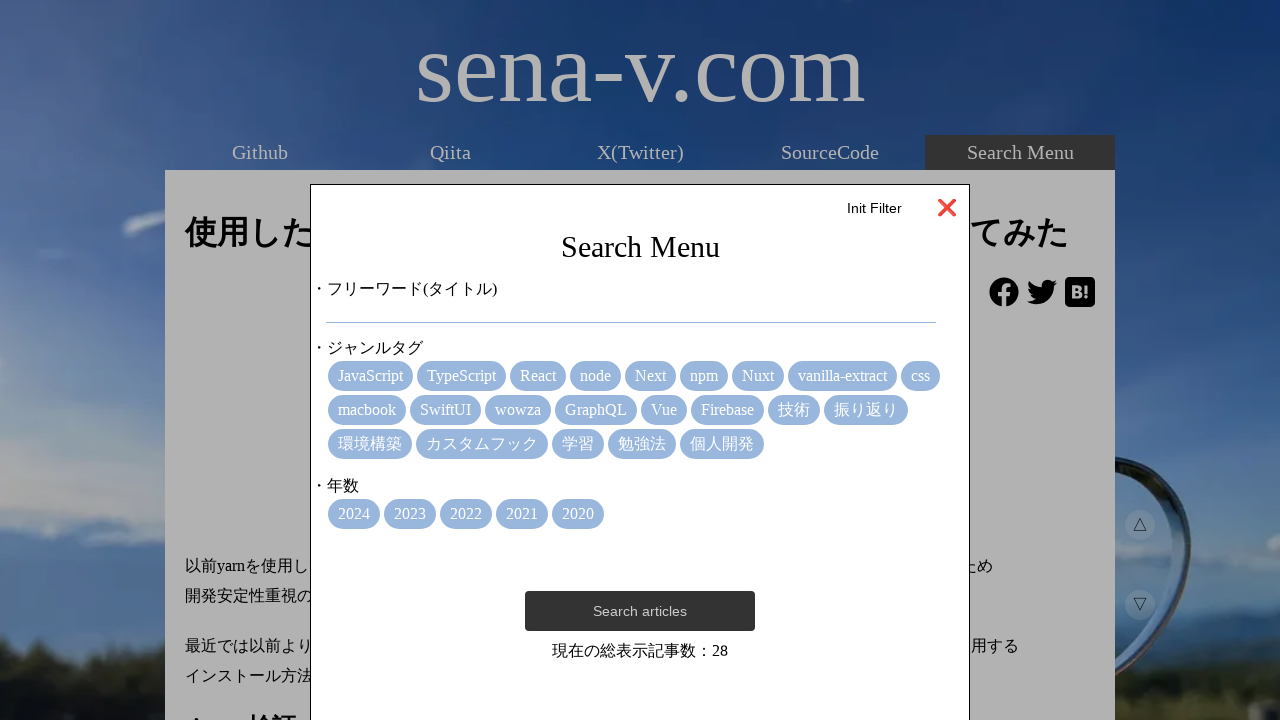

Clicked close button to close modal at (946, 208) on internal:role=button[name="❌"i]
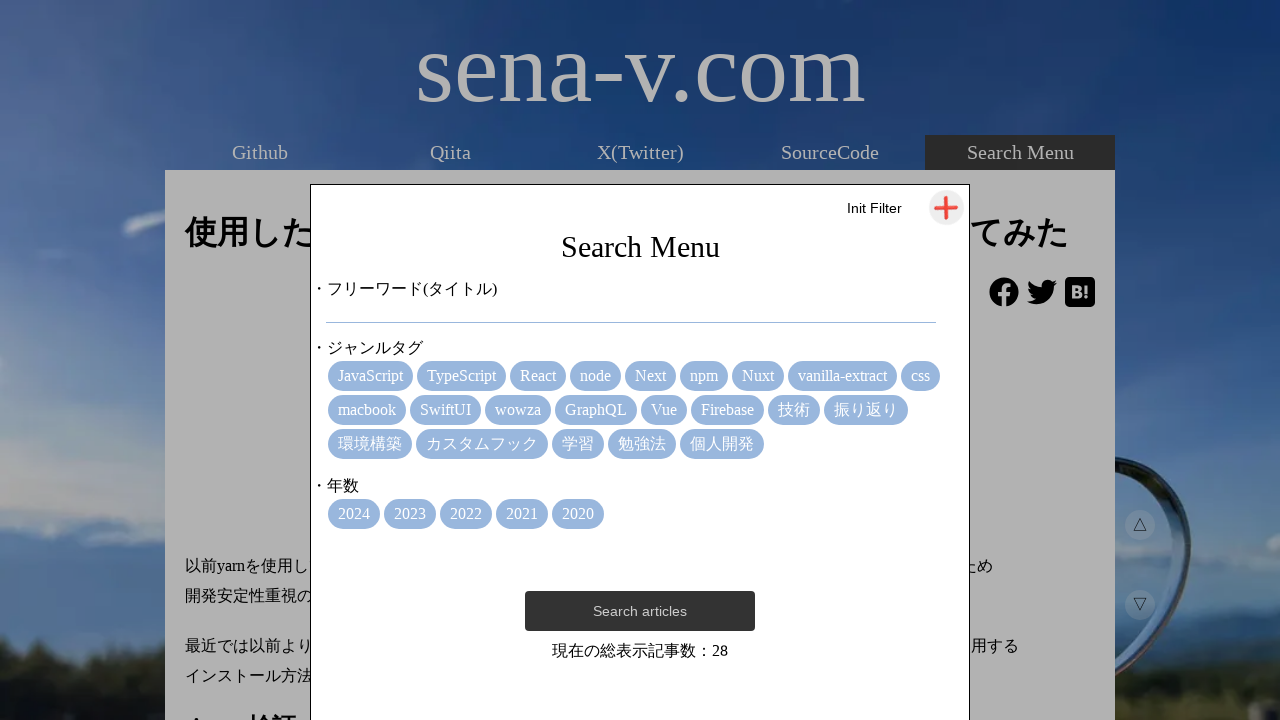

Verified search menu modal is hidden
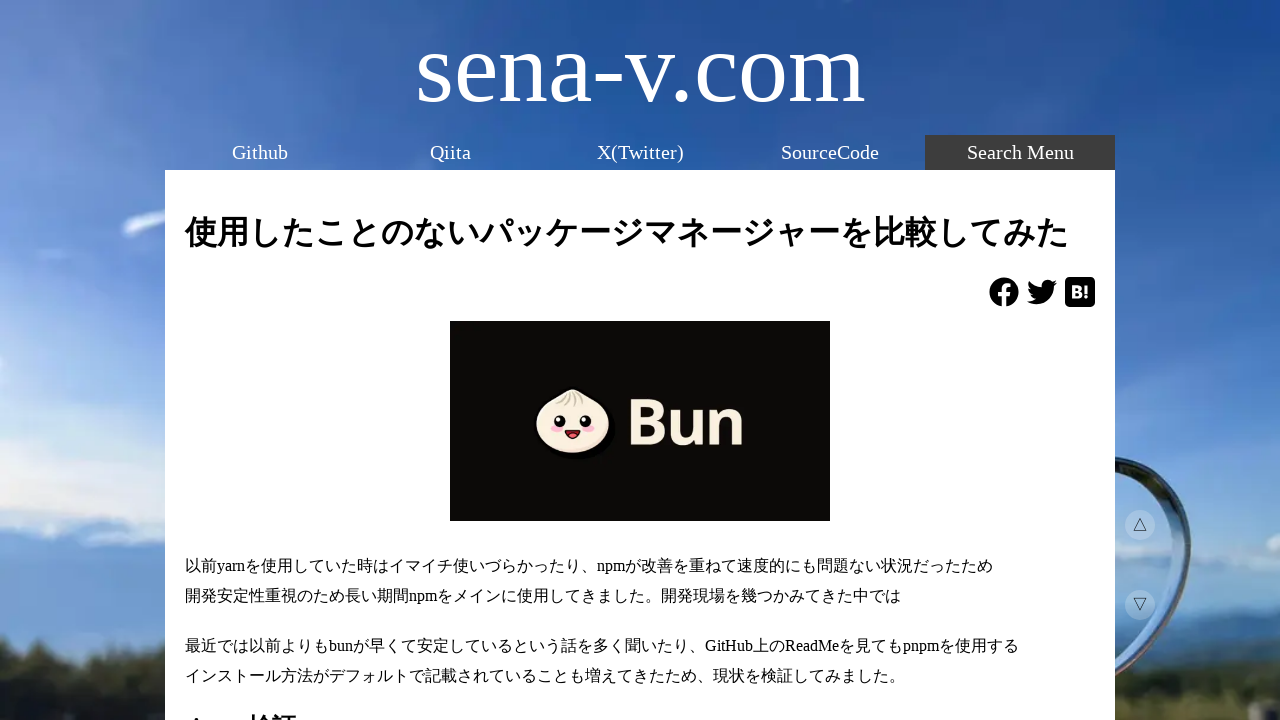

Clicked Search Menu button to reopen modal at (1020, 152) on internal:role=button[name="Search Menu"i]
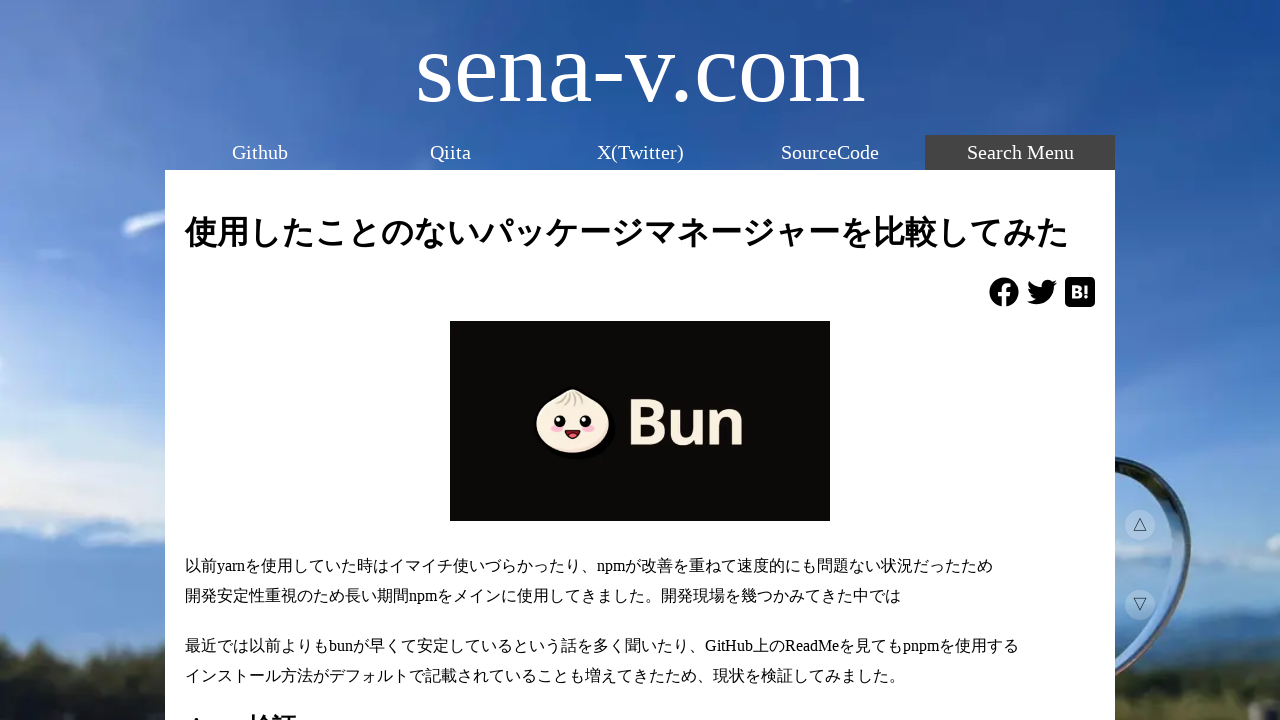

Clicked tag_1 filter at (462, 376) on internal:testid=[data-testid="tag_1"s]
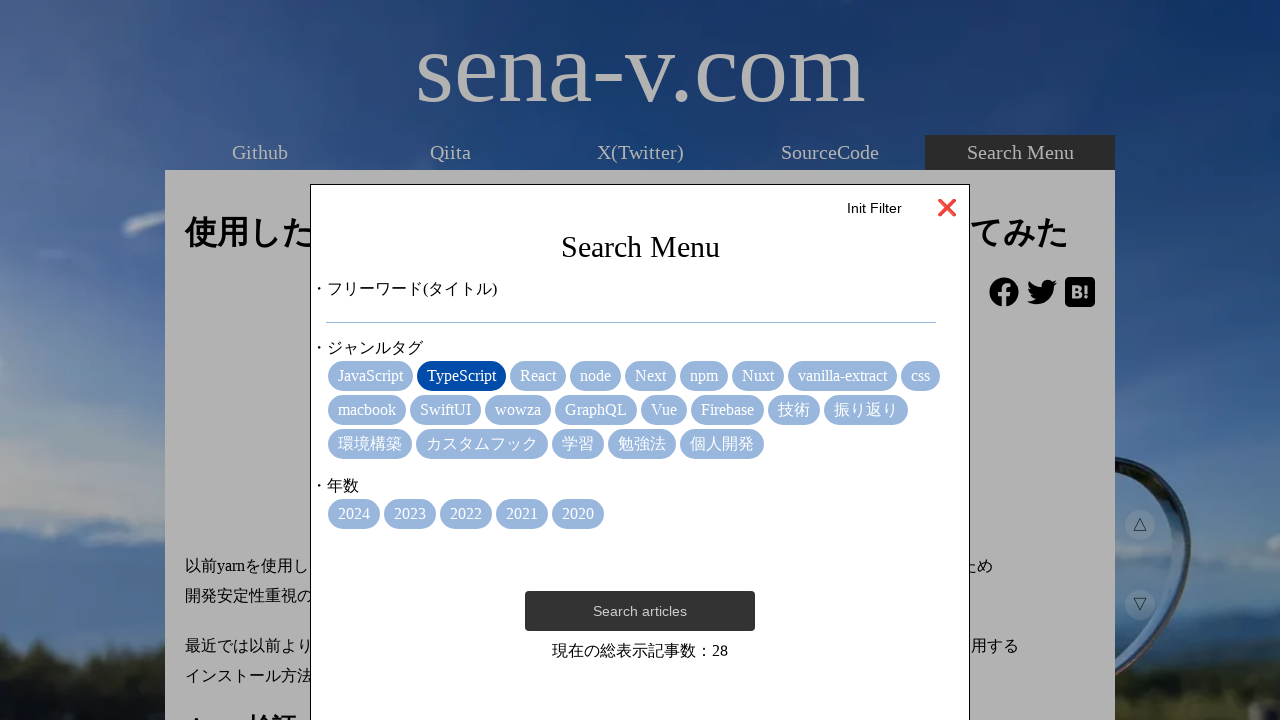

Clicked year_1 filter at (410, 514) on internal:testid=[data-testid="year_1"s]
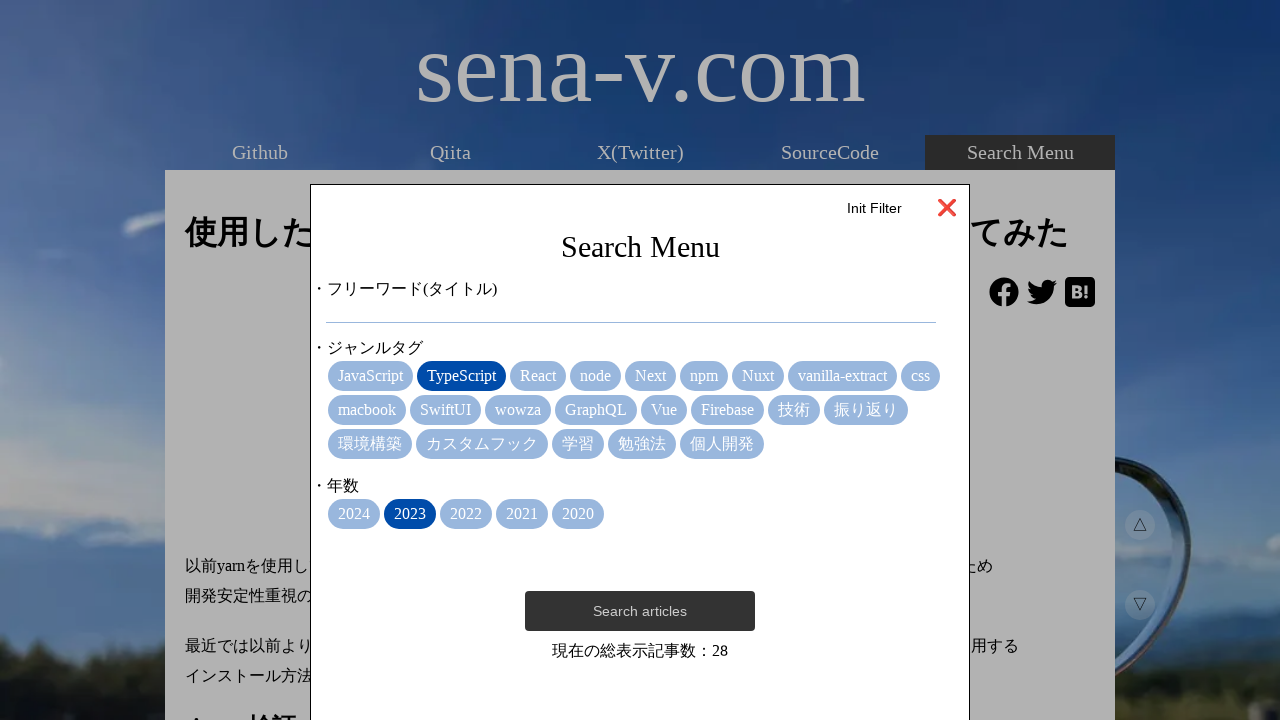

Unchecked tag_1 filter at (462, 376) on internal:testid=[data-testid="tag_1"s]
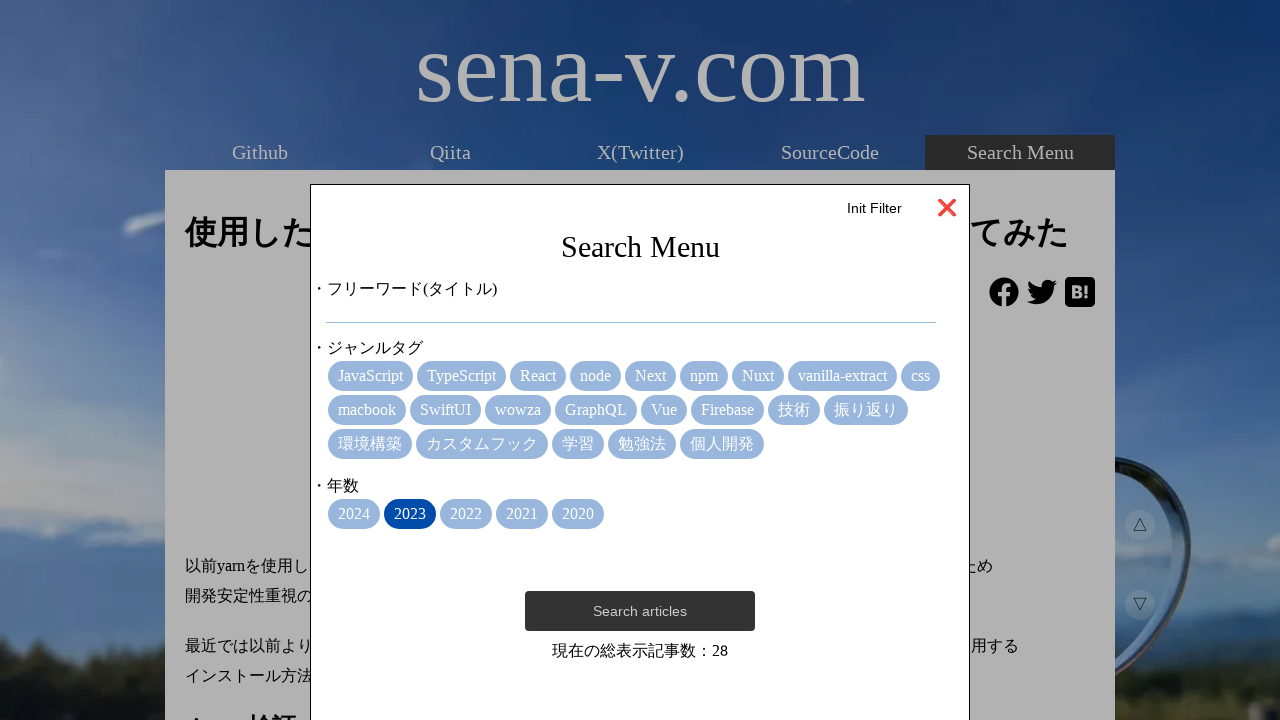

Unchecked year_1 filter at (410, 514) on internal:testid=[data-testid="year_1"s]
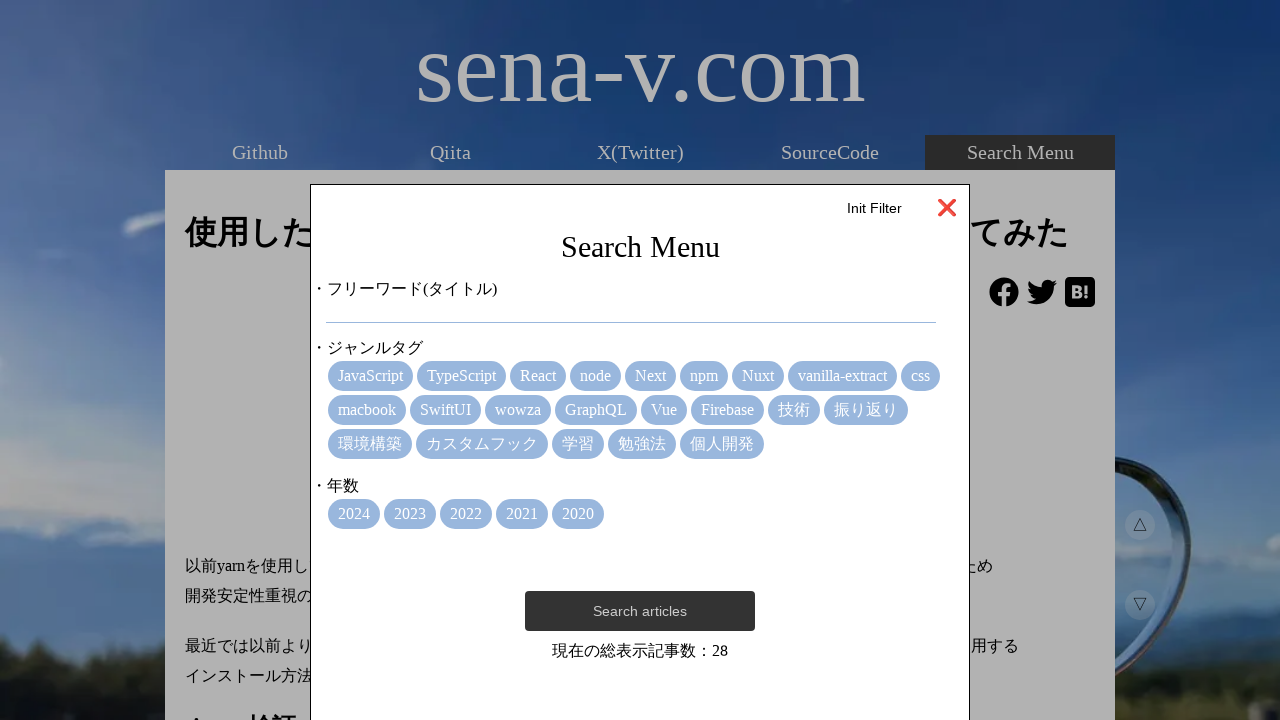

Selected TypeScript filter at (462, 376) on internal:testid=[data-testid="search-modal"s] >> internal:text="TypeScript"i
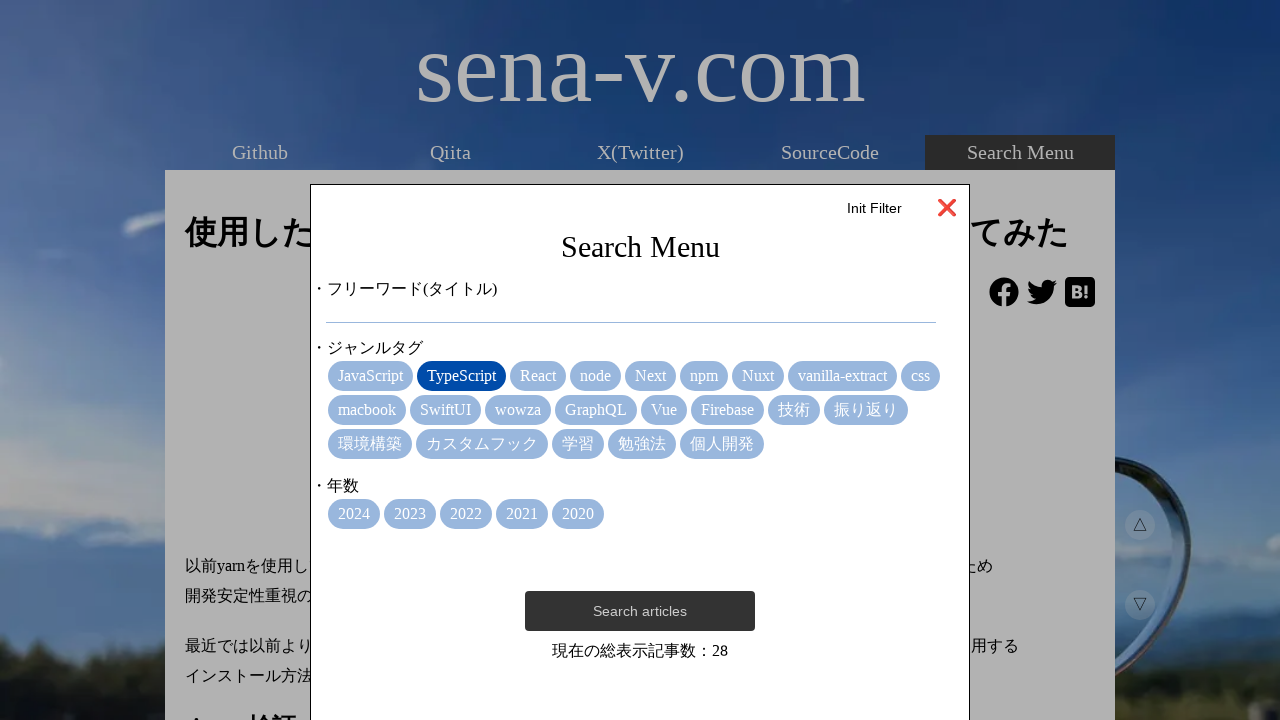

Selected 2023 filter at (410, 514) on internal:testid=[data-testid="search-modal"s] >> internal:text="2023"i
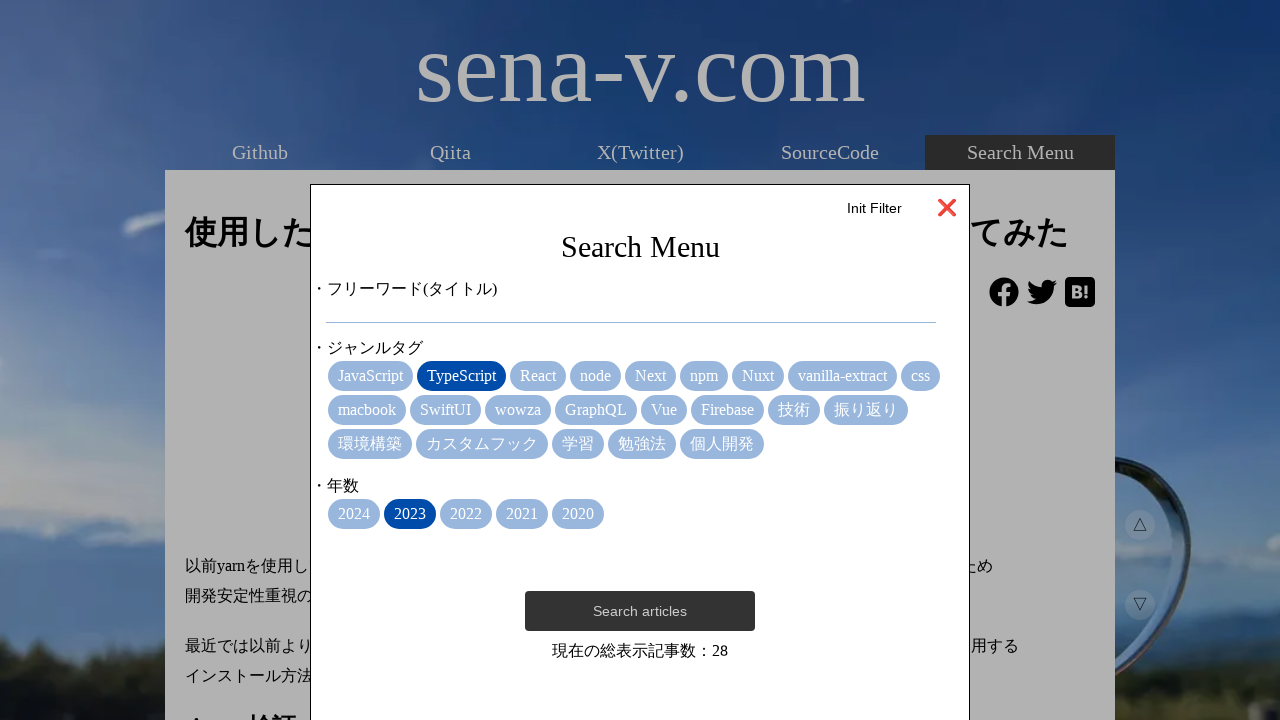

Clicked Search articles button to search with selected filters at (640, 611) on internal:text="Search articles"i
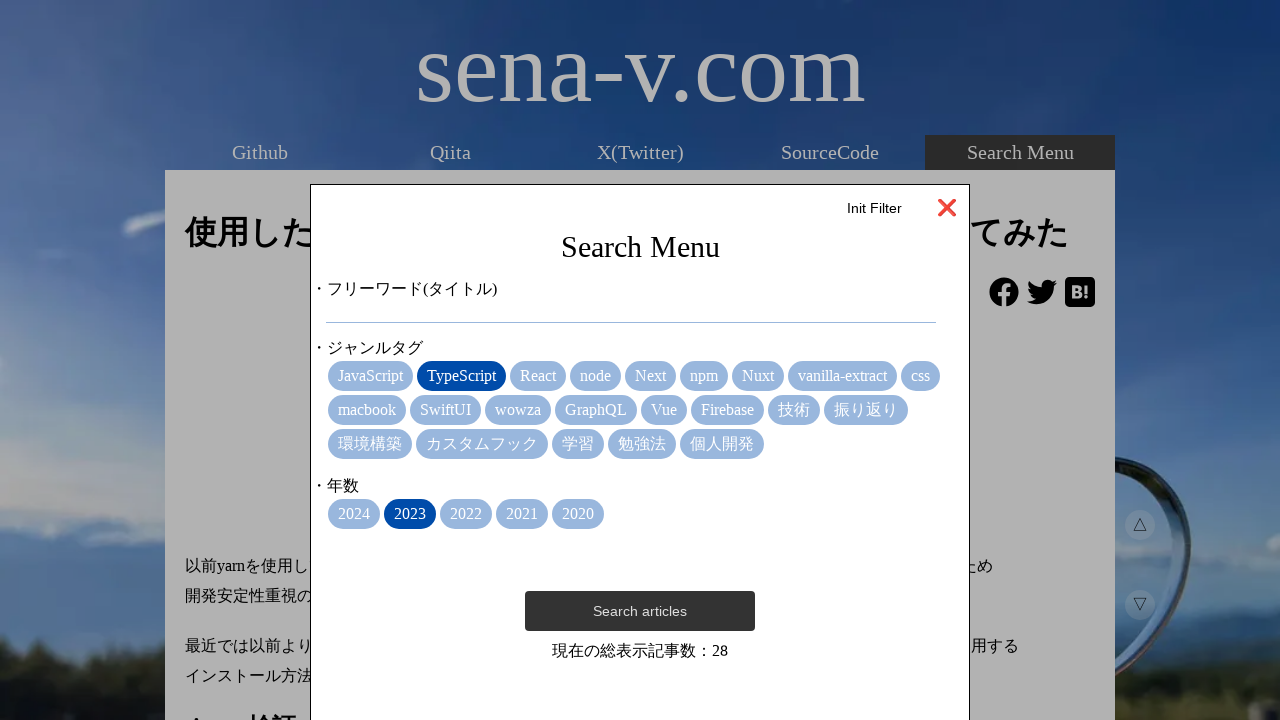

Clicked Init Filter button to reset all filters at (874, 208) on internal:role=button[name="Init Filter"i]
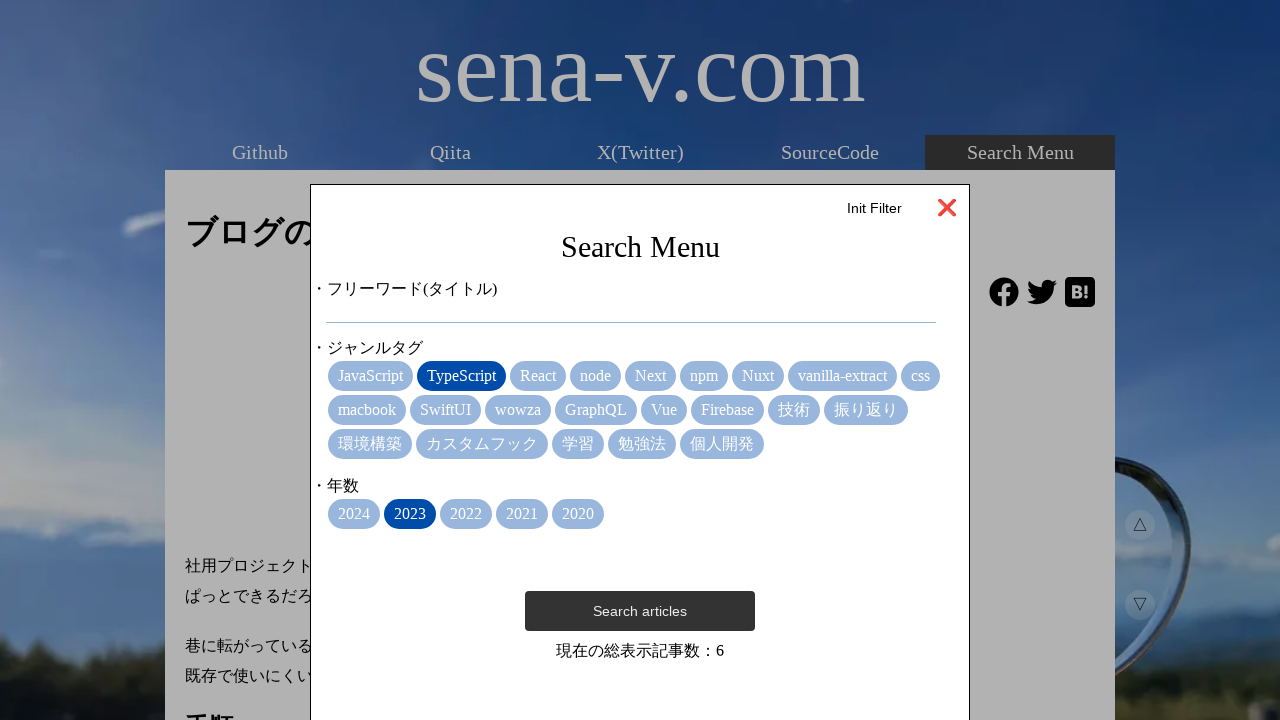

Clicked Search Menu button to verify filters were reset at (1020, 18) on internal:role=button[name="Search Menu"i]
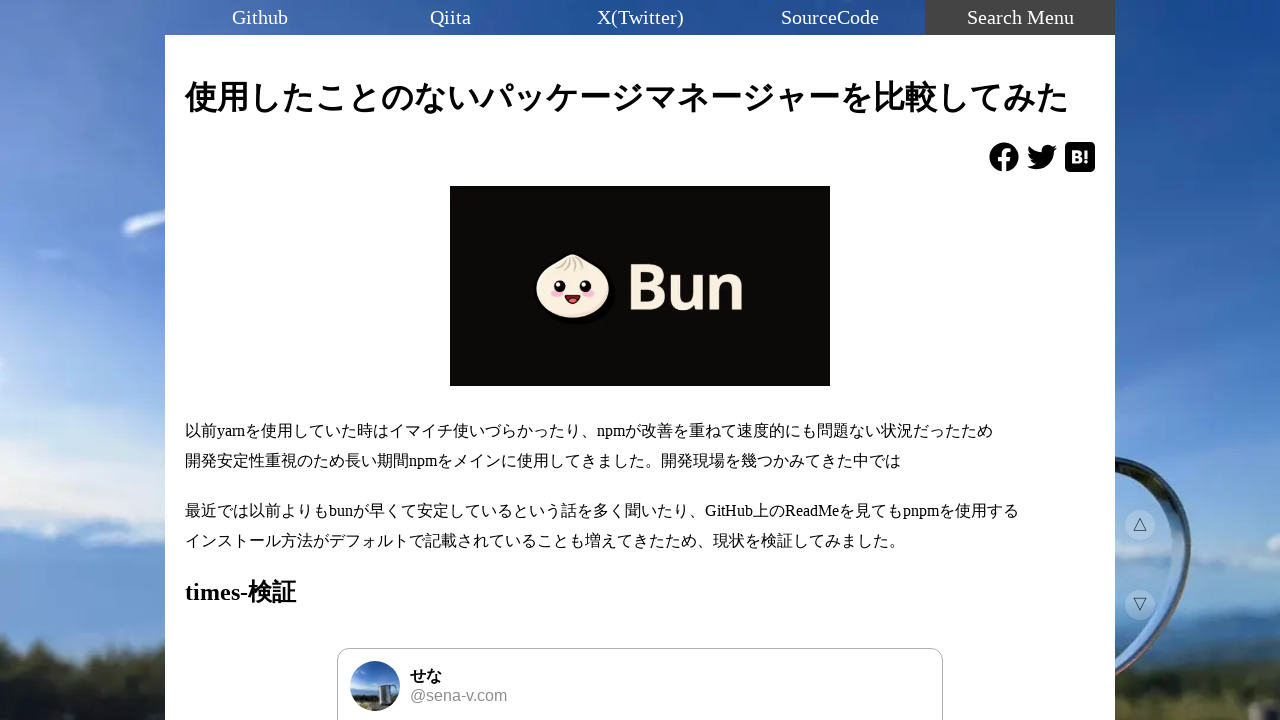

Verified search menu modal is visible after reopening
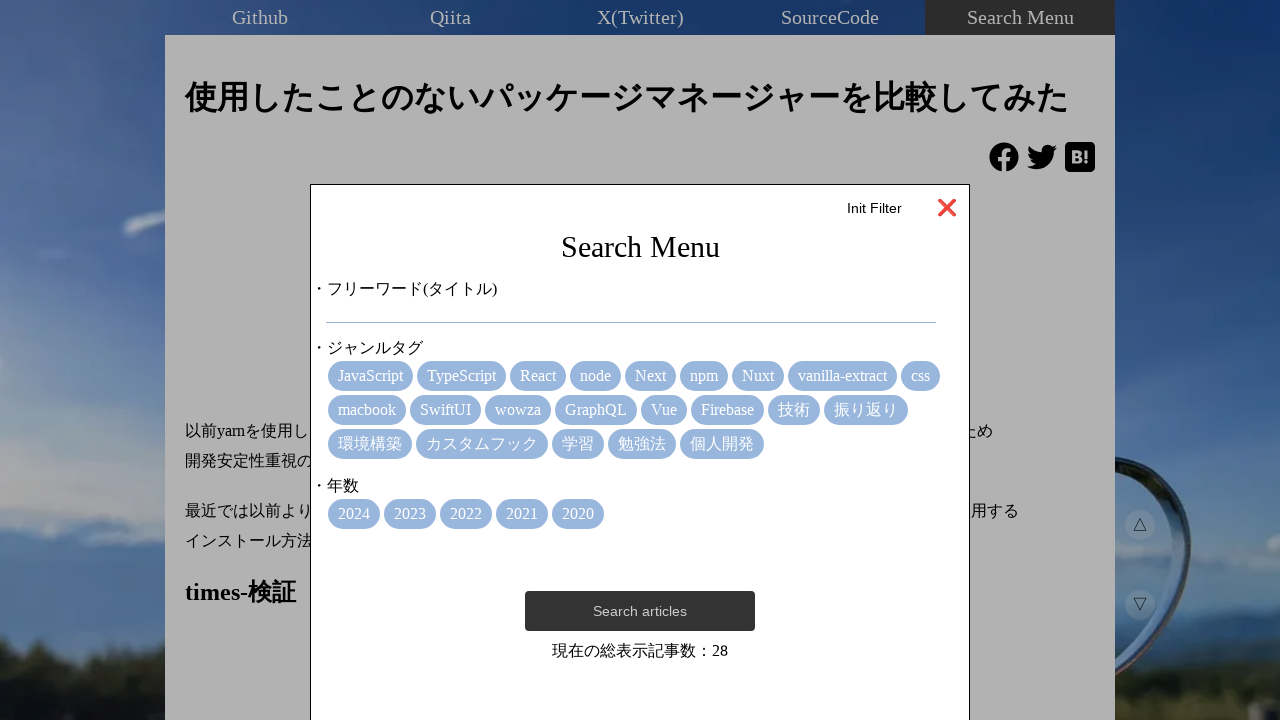

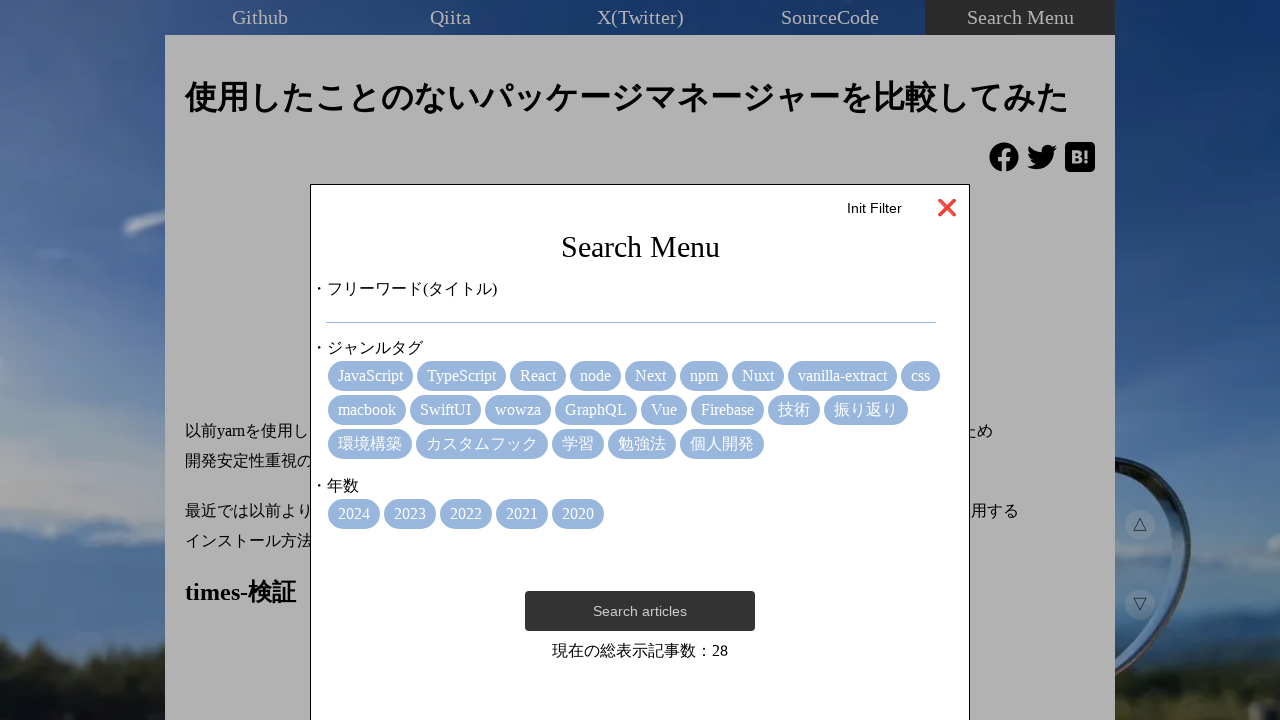